Tests unmarking items as complete by checking and then unchecking a todo item

Starting URL: https://demo.playwright.dev/todomvc

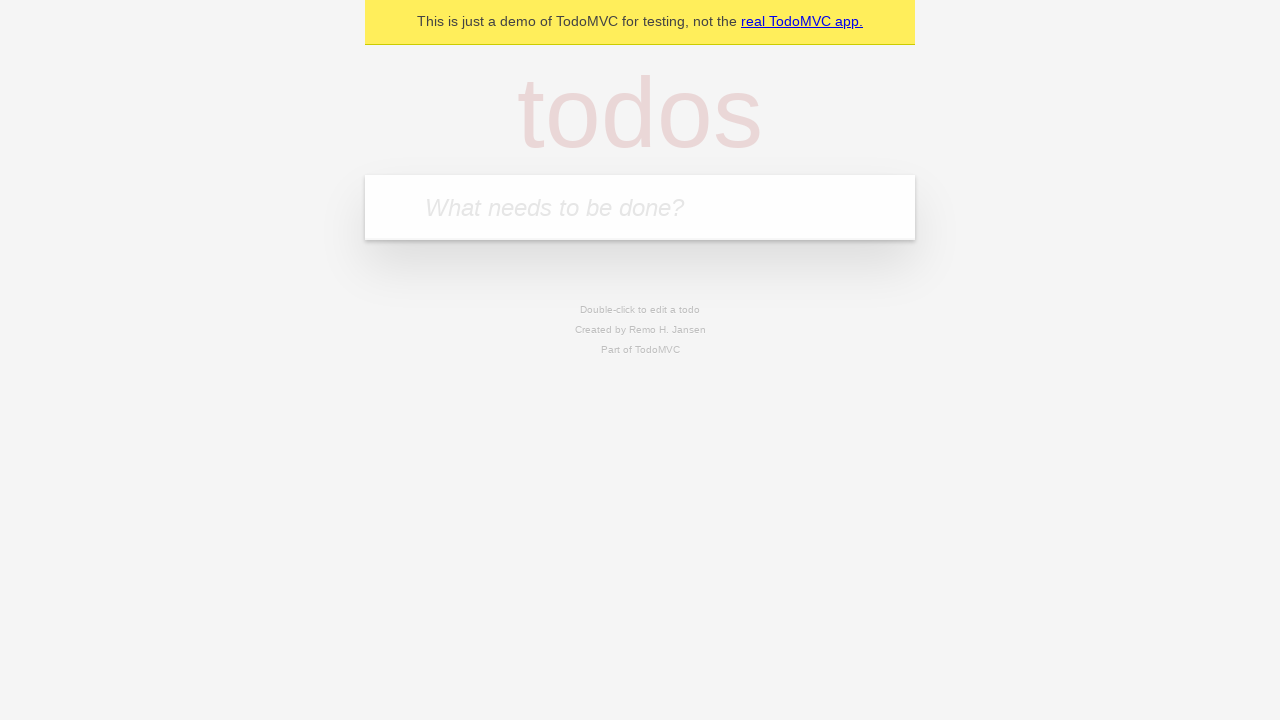

Filled todo input with 'buy some cheese' on internal:attr=[placeholder="What needs to be done?"i]
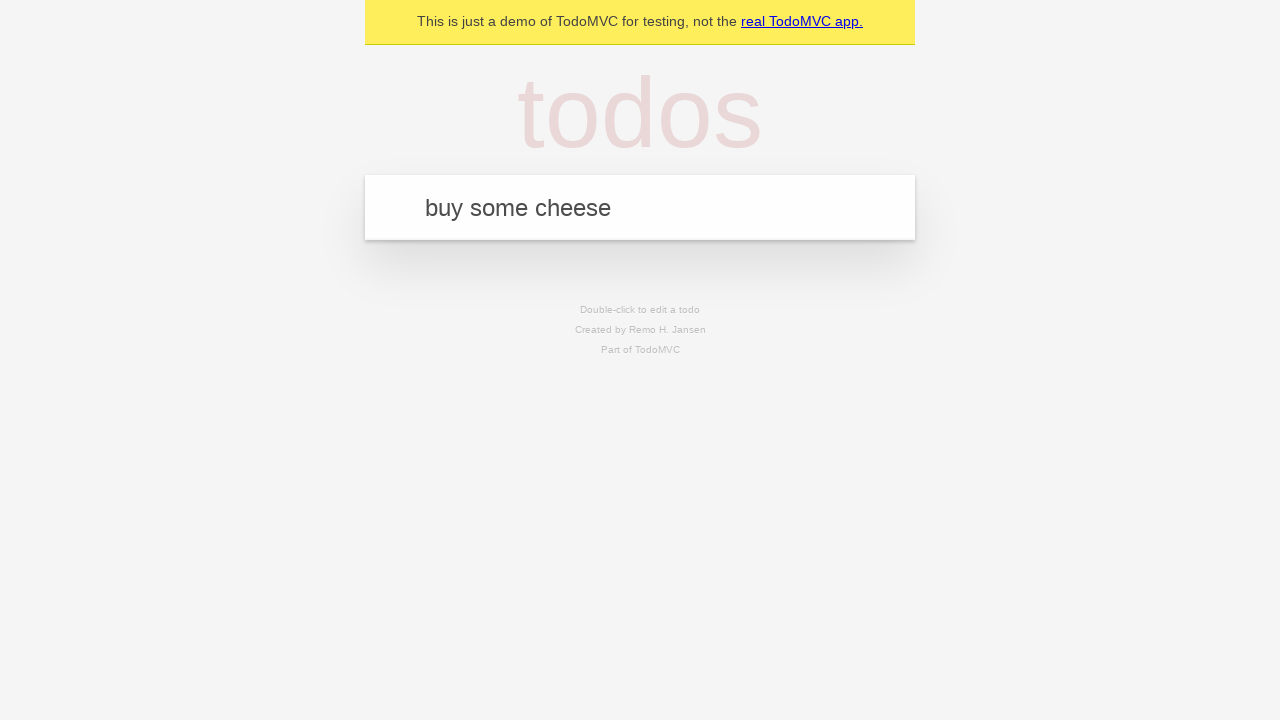

Pressed Enter to create first todo item on internal:attr=[placeholder="What needs to be done?"i]
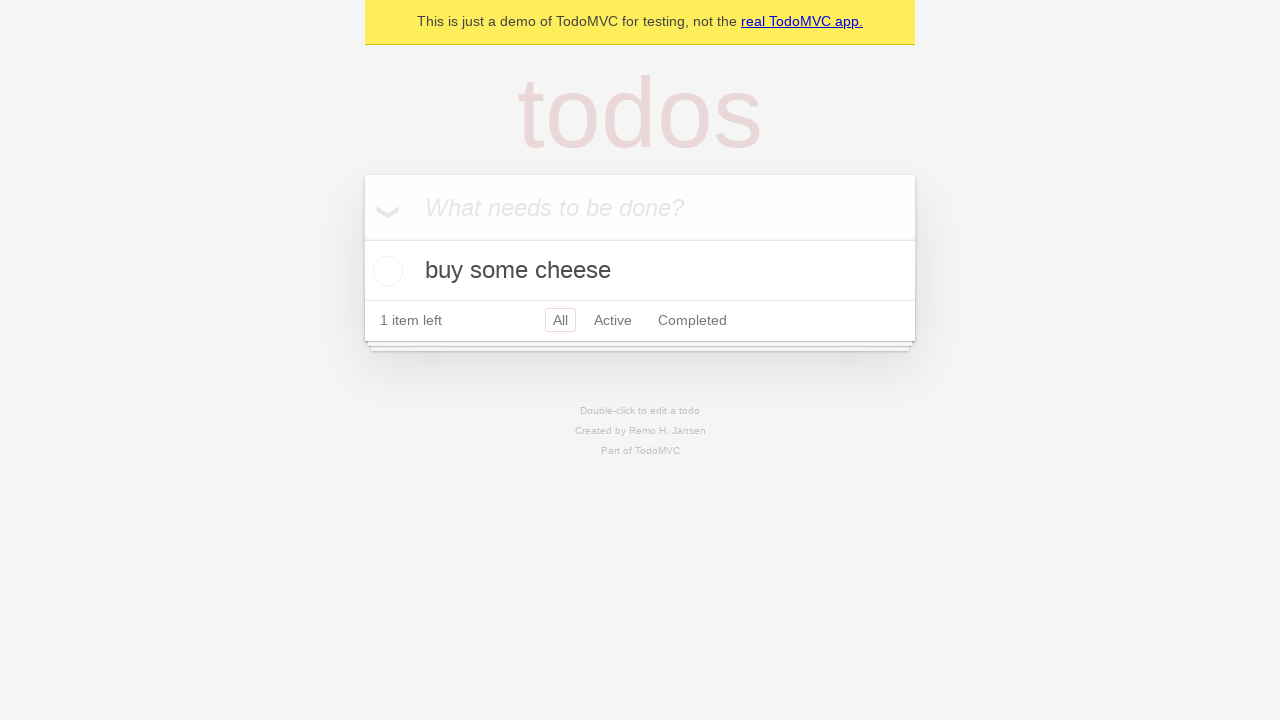

Filled todo input with 'feed the cat' on internal:attr=[placeholder="What needs to be done?"i]
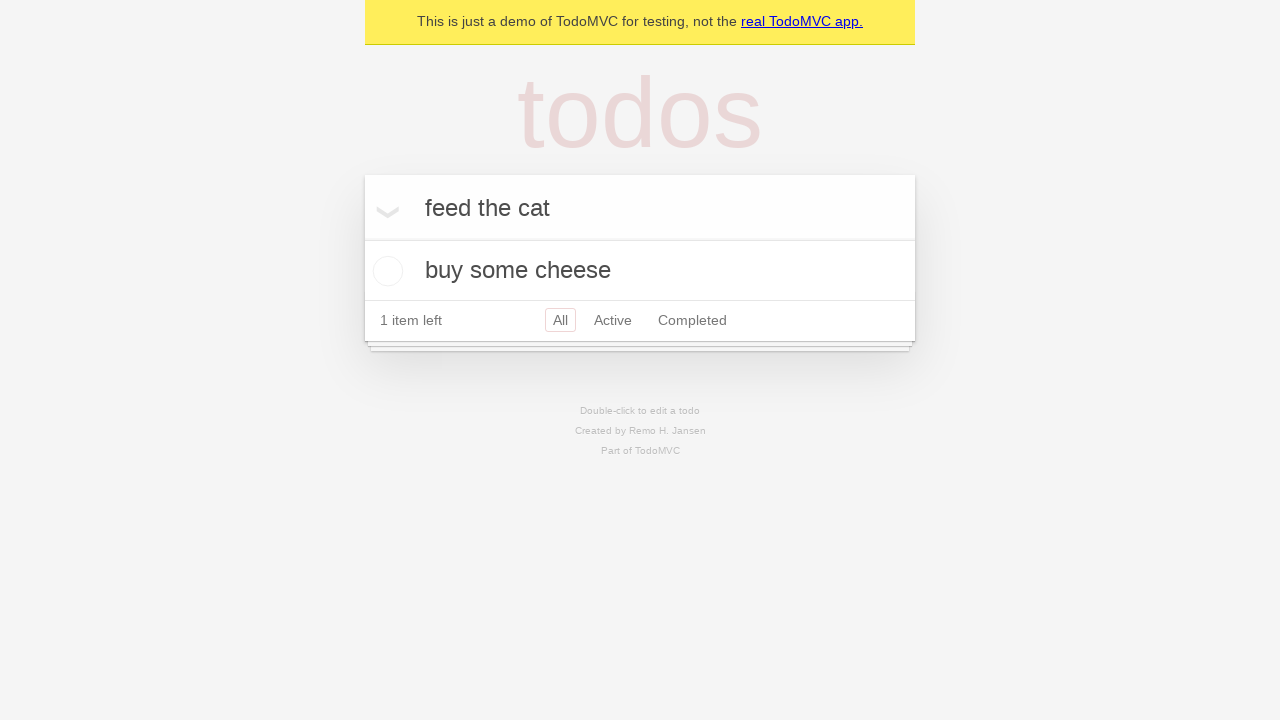

Pressed Enter to create second todo item on internal:attr=[placeholder="What needs to be done?"i]
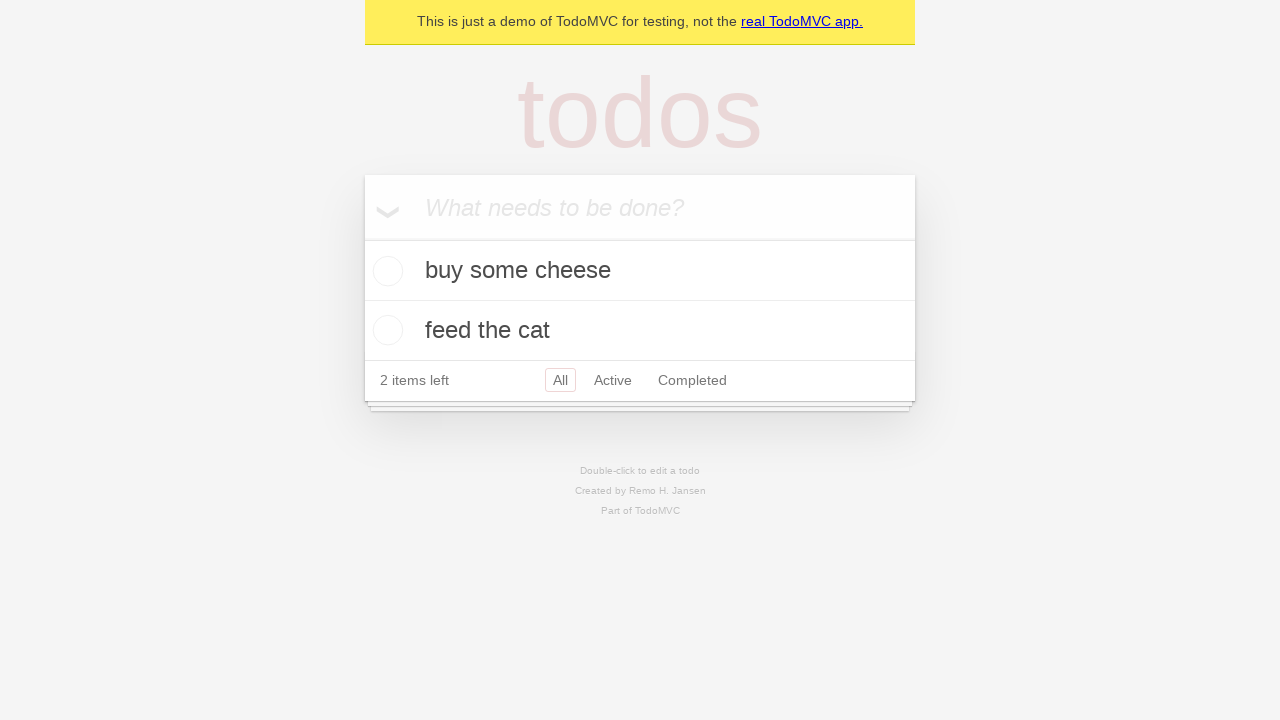

Checked the first todo item checkbox at (385, 271) on internal:testid=[data-testid="todo-item"s] >> nth=0 >> internal:role=checkbox
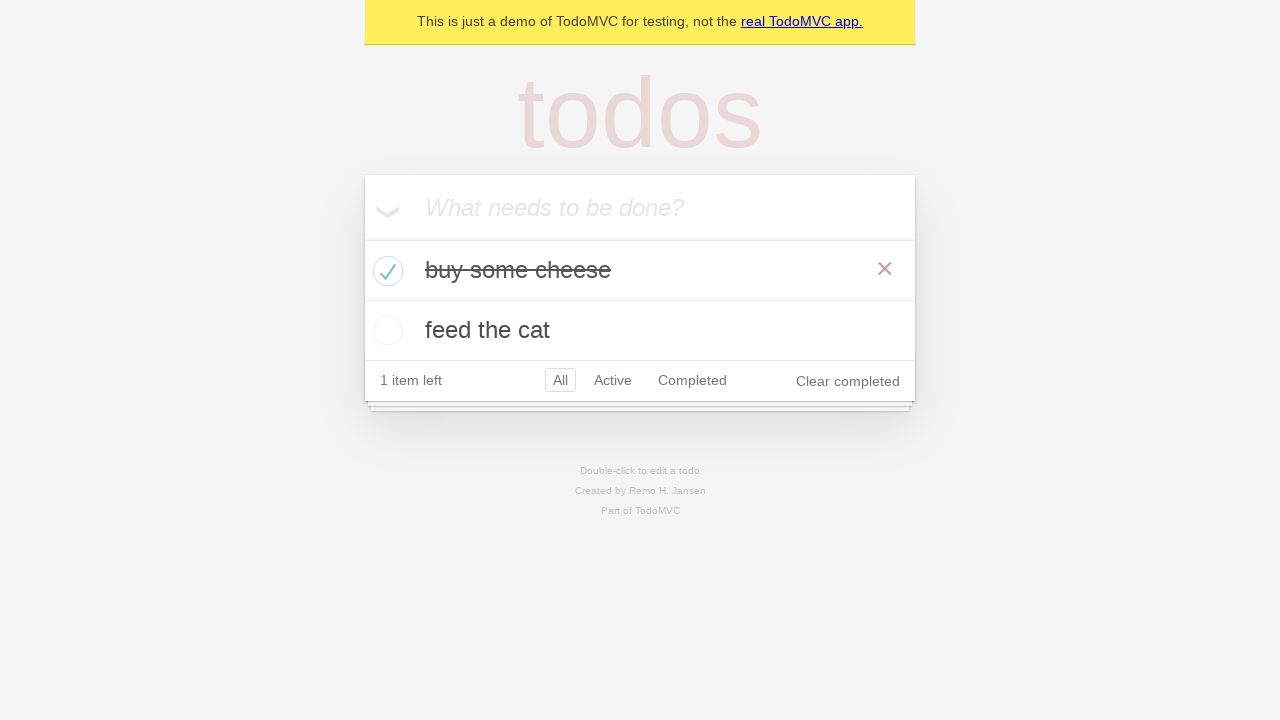

Unchecked the first todo item checkbox to mark it as incomplete at (385, 271) on internal:testid=[data-testid="todo-item"s] >> nth=0 >> internal:role=checkbox
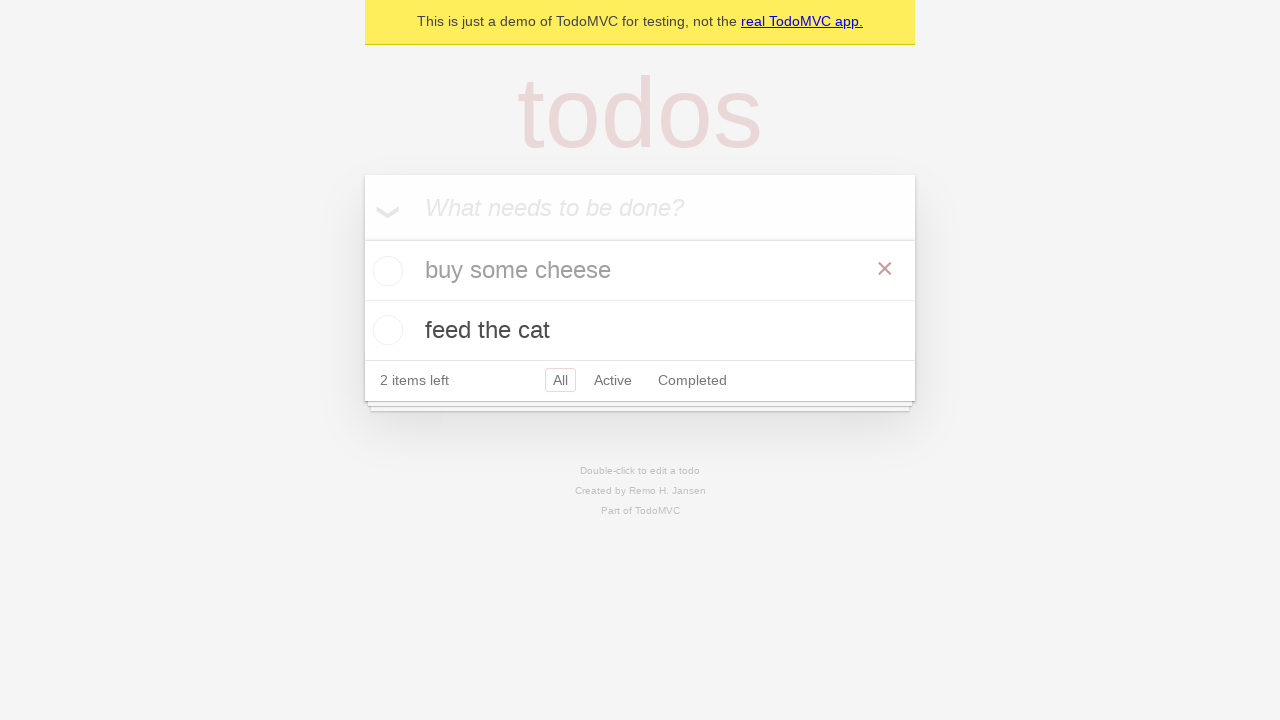

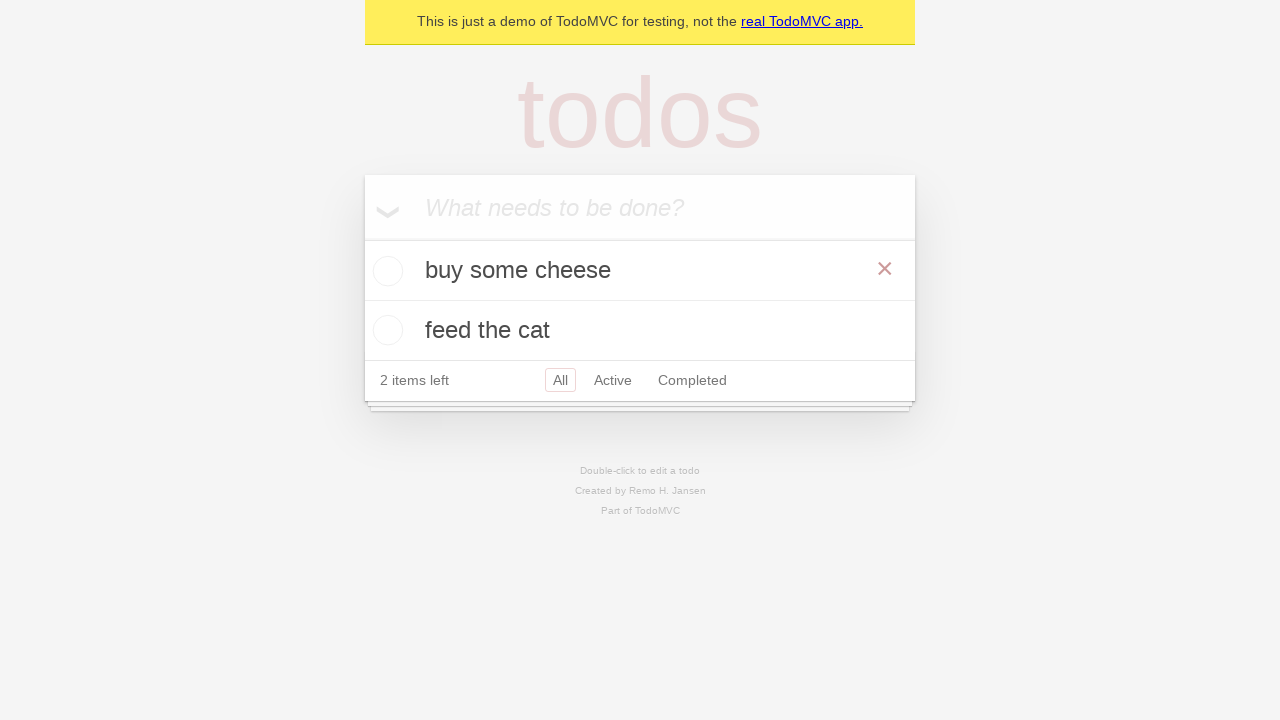